Tests relative locator functionality by finding an input field below a button and entering text

Starting URL: https://dgotlieb.github.io/RelativeLocator/index.html

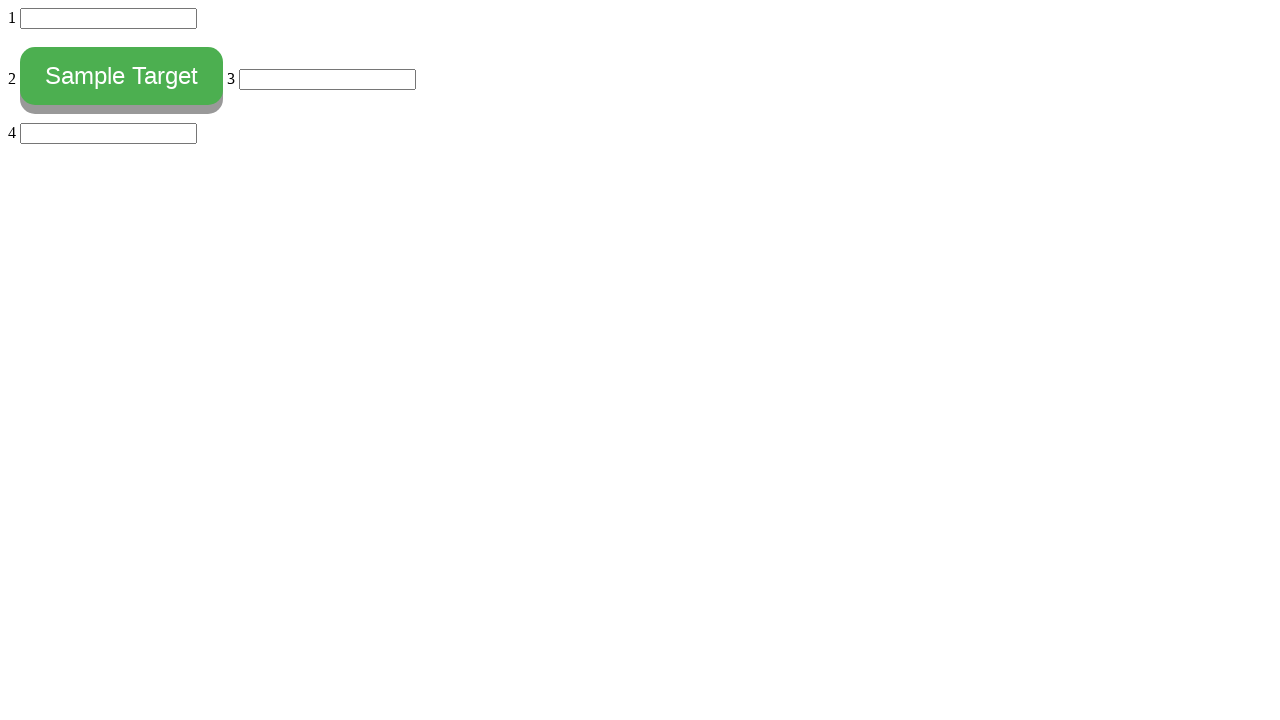

Navigated to RelativeLocator test page
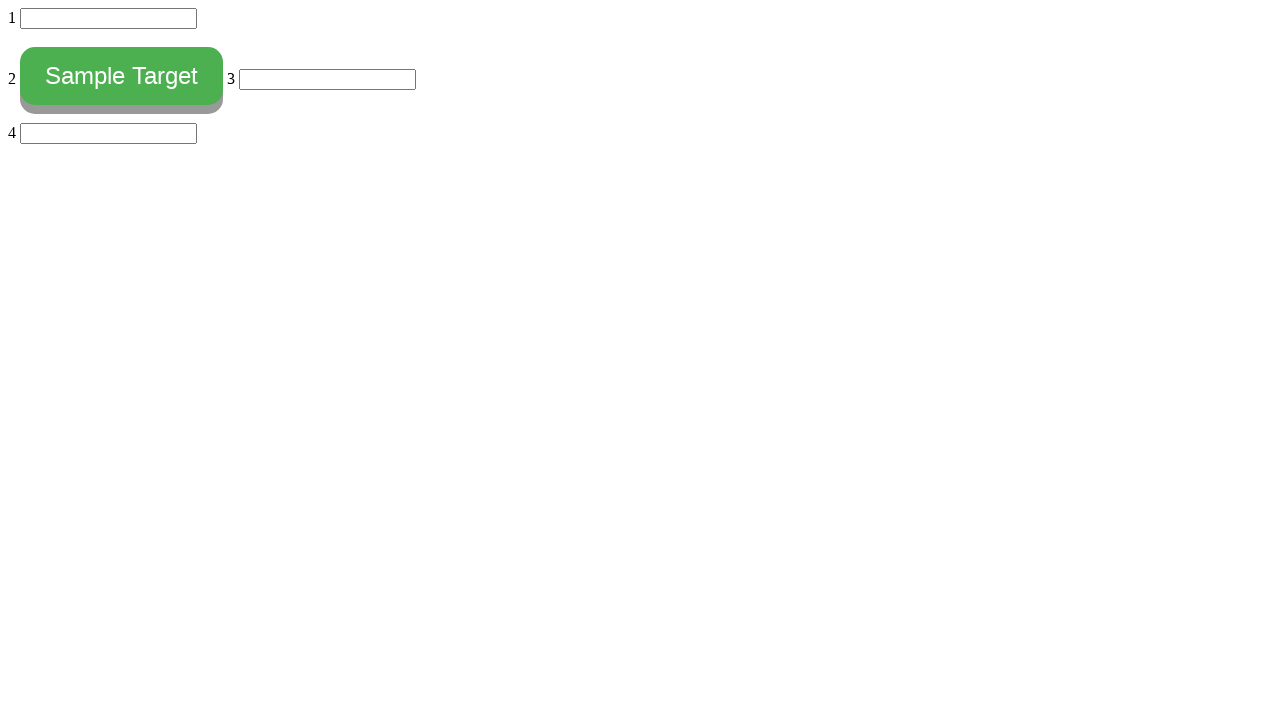

Filled input field below button with 'below' on input:nth-of-type(2)
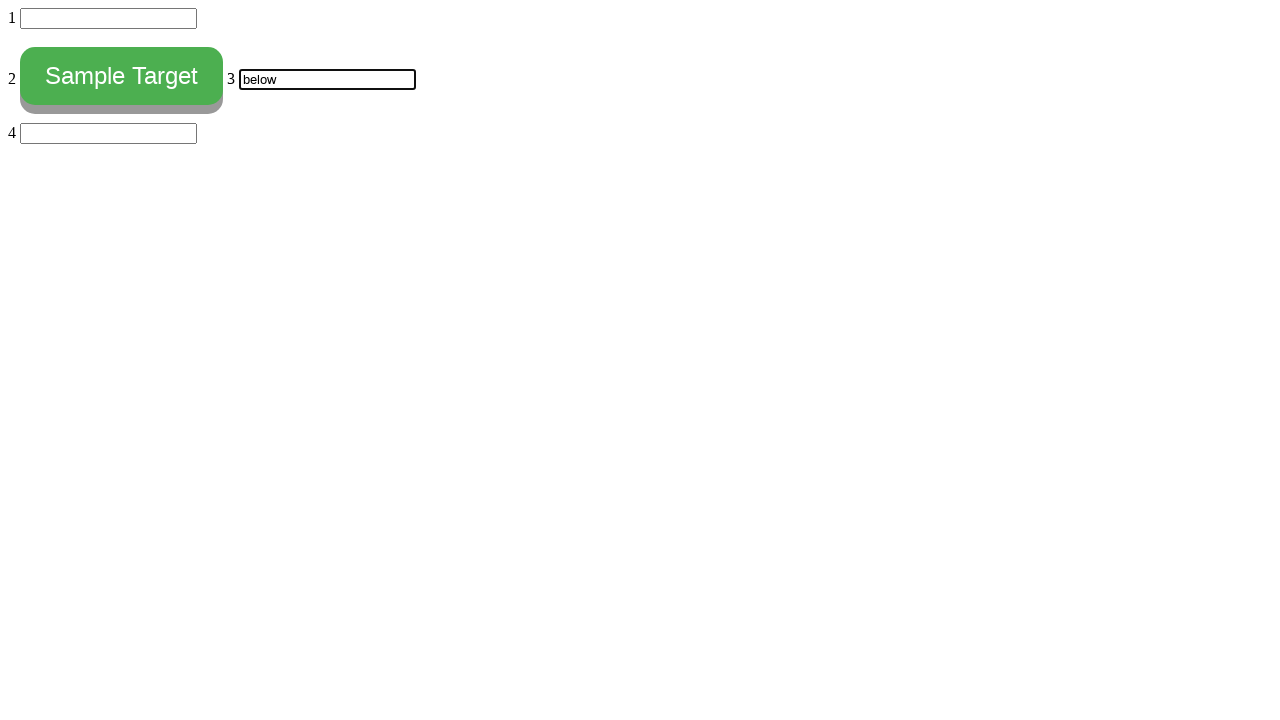

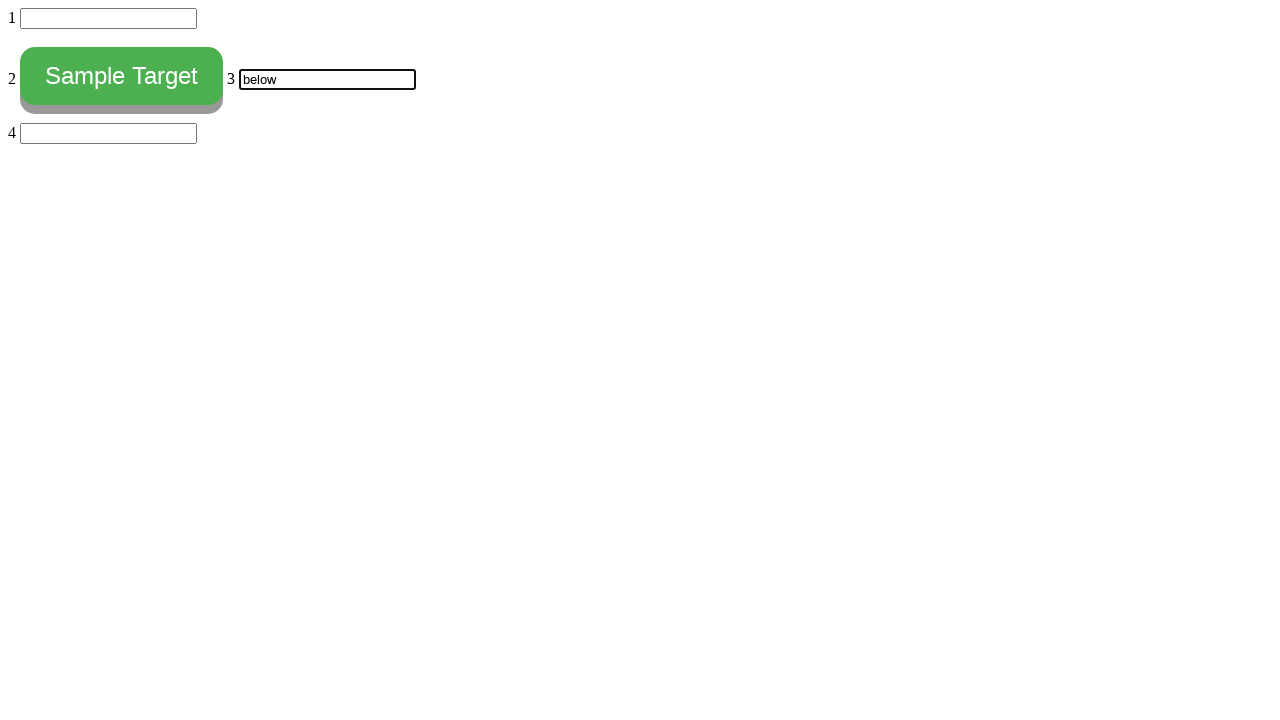